Tests checkbox functionality by checking the state of checkboxes and clicking on them to change their selection status

Starting URL: http://samples.gwtproject.org/samples/Showcase/Showcase.html#!CwCheckBox

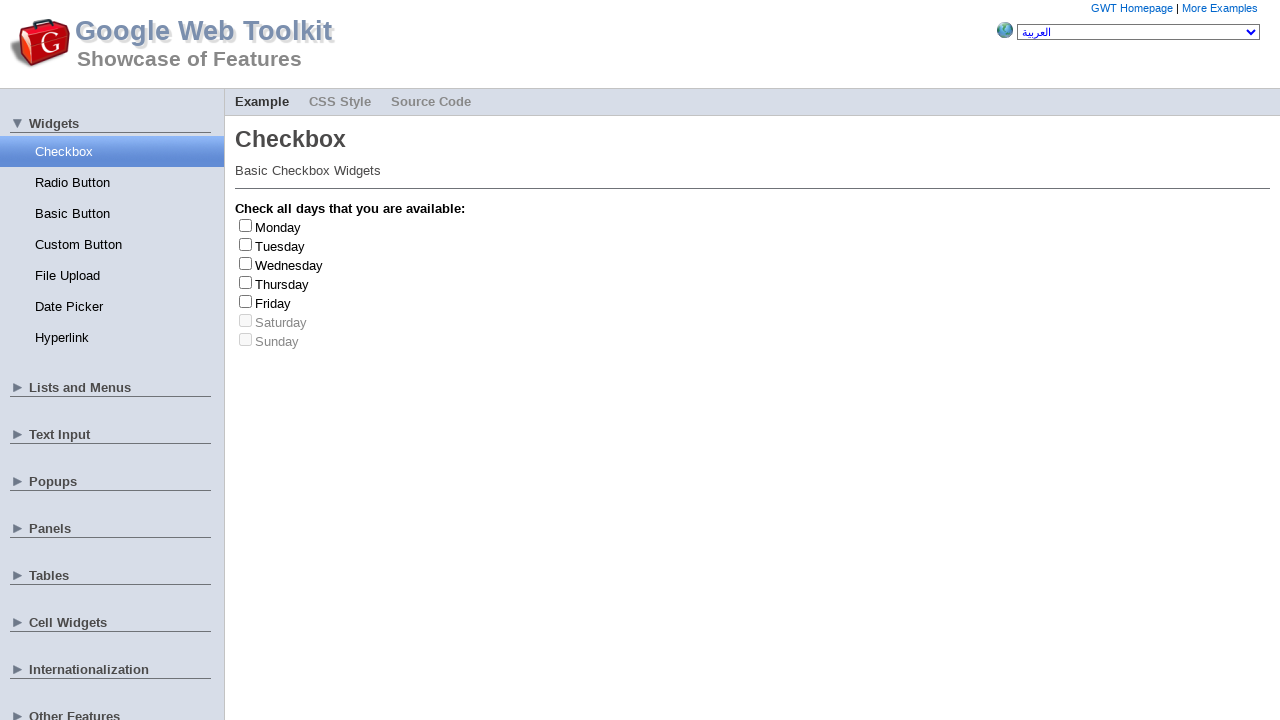

Located Tuesday checkbox element
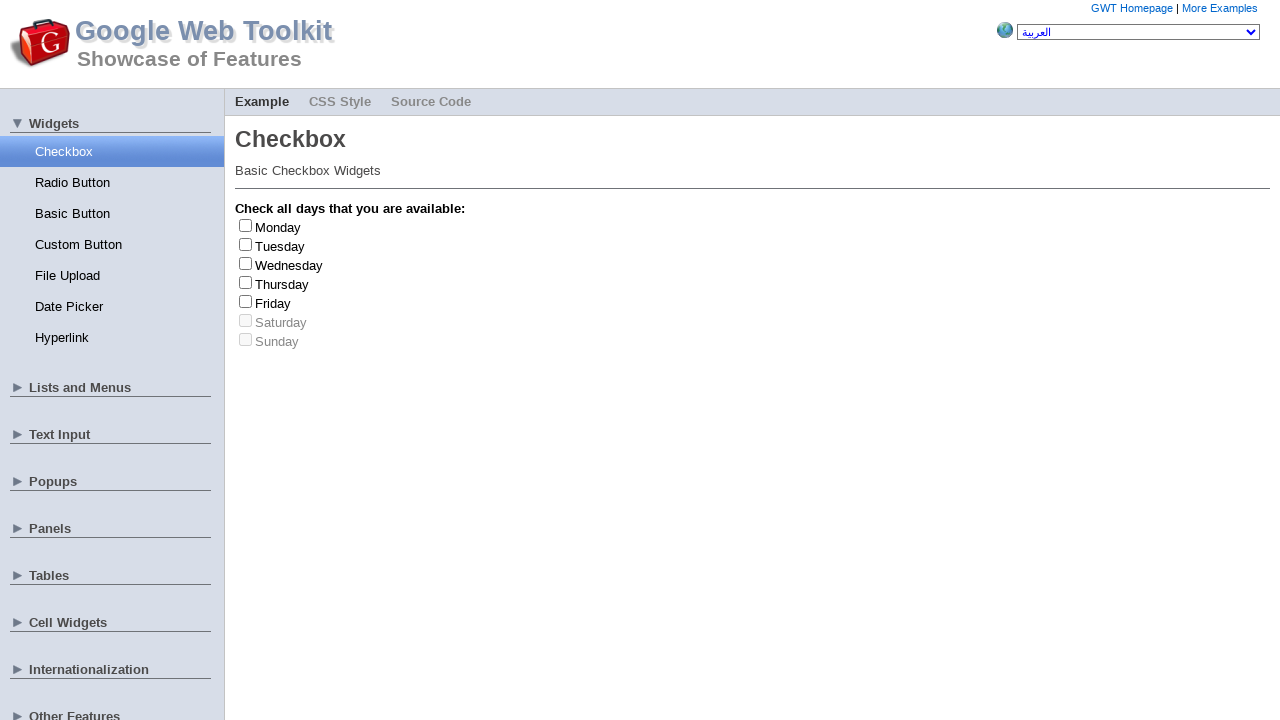

Clicked Tuesday checkbox to toggle its state at (246, 244) on #gwt-debug-cwCheckBox-Tuesday-input
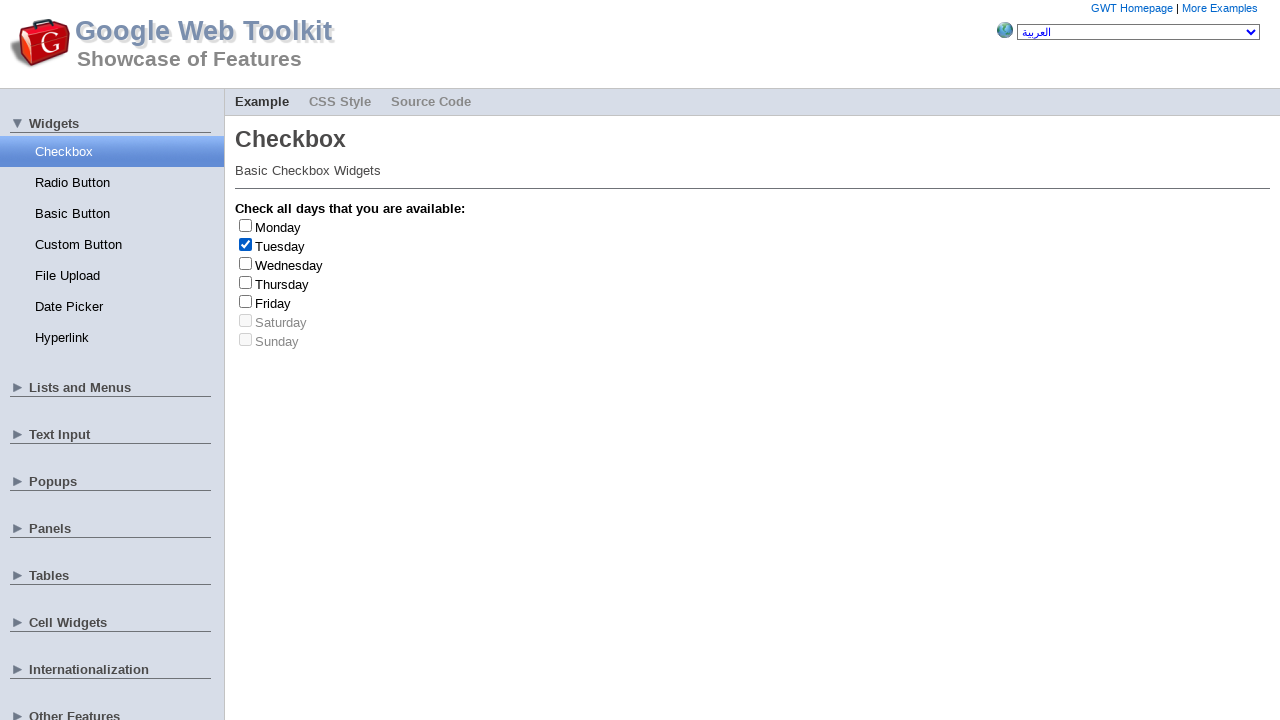

Located Saturday checkbox element
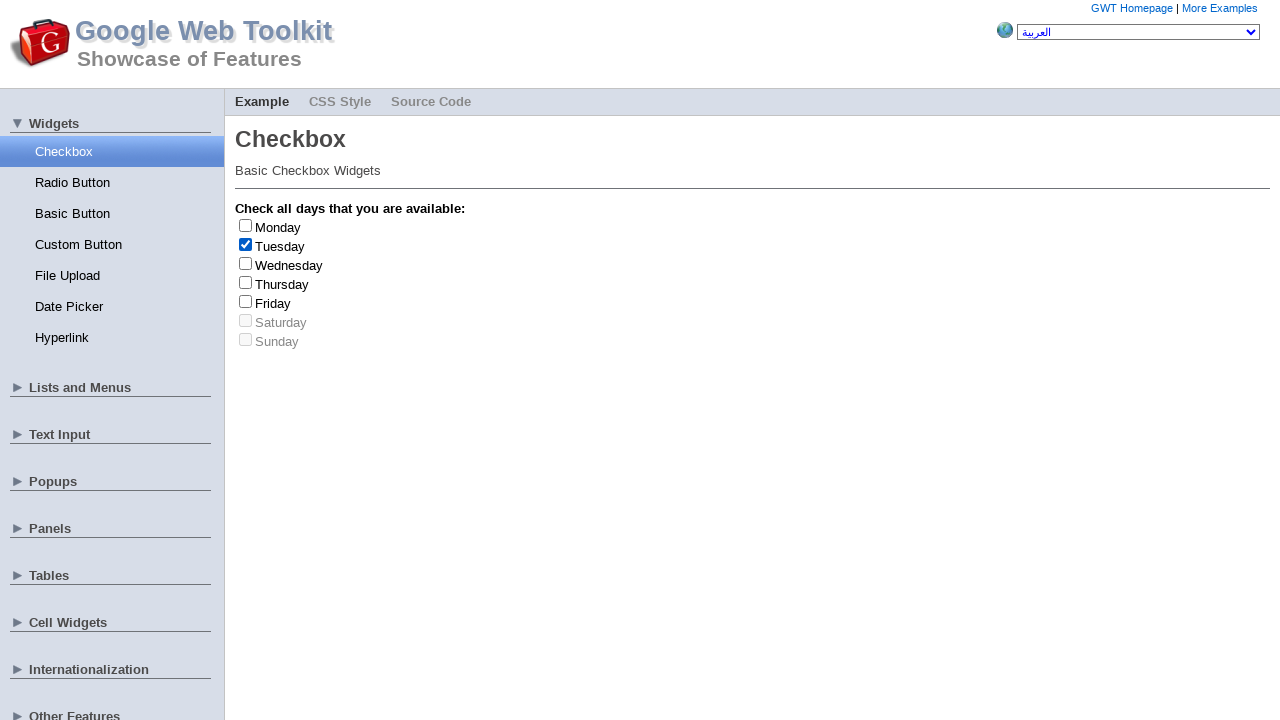

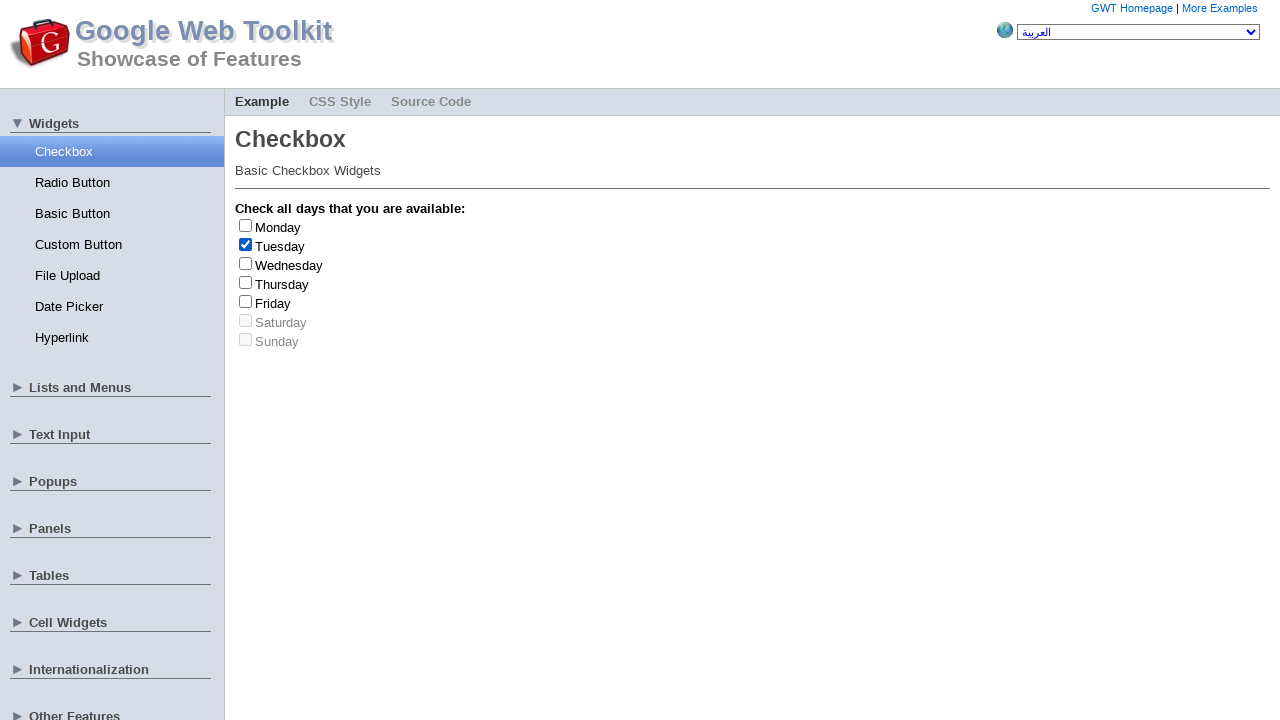